Tests alert handling functionality by triggering JavaScript alerts and confirm dialogs, accepting and dismissing them

Starting URL: https://rahulshettyacademy.com/AutomationPractice/

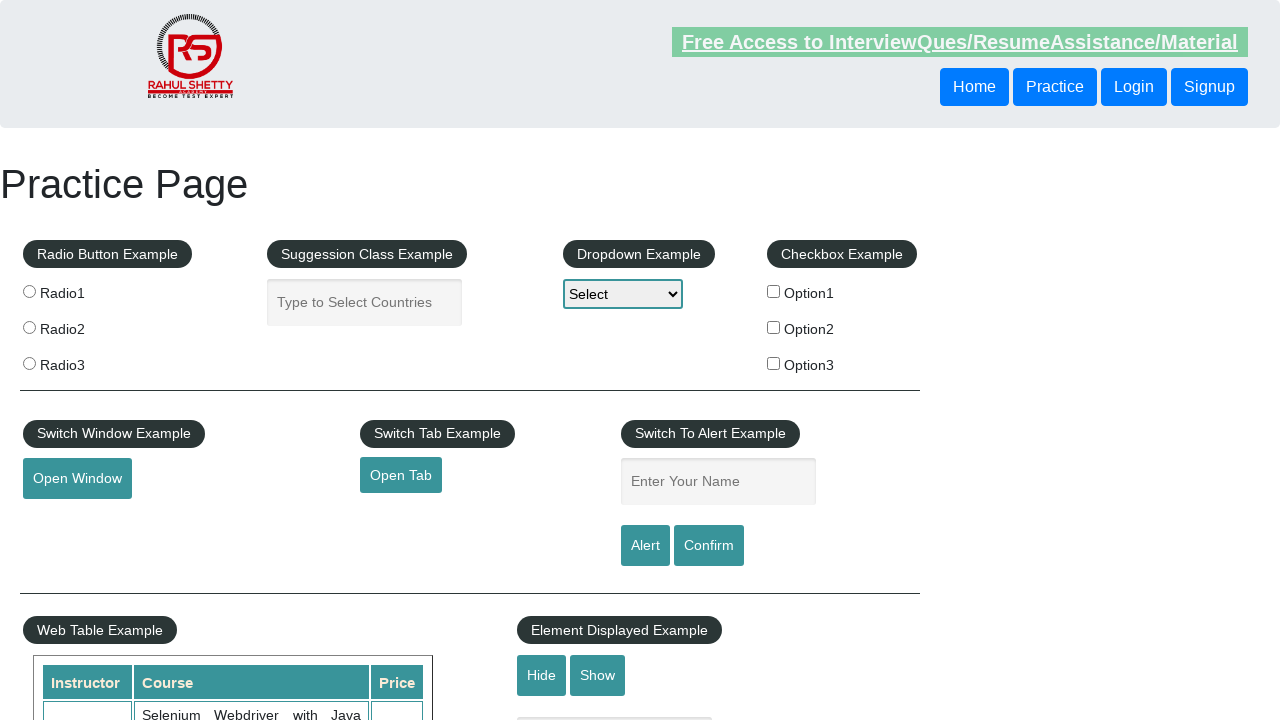

Filled name field with 'Mittal' on #name
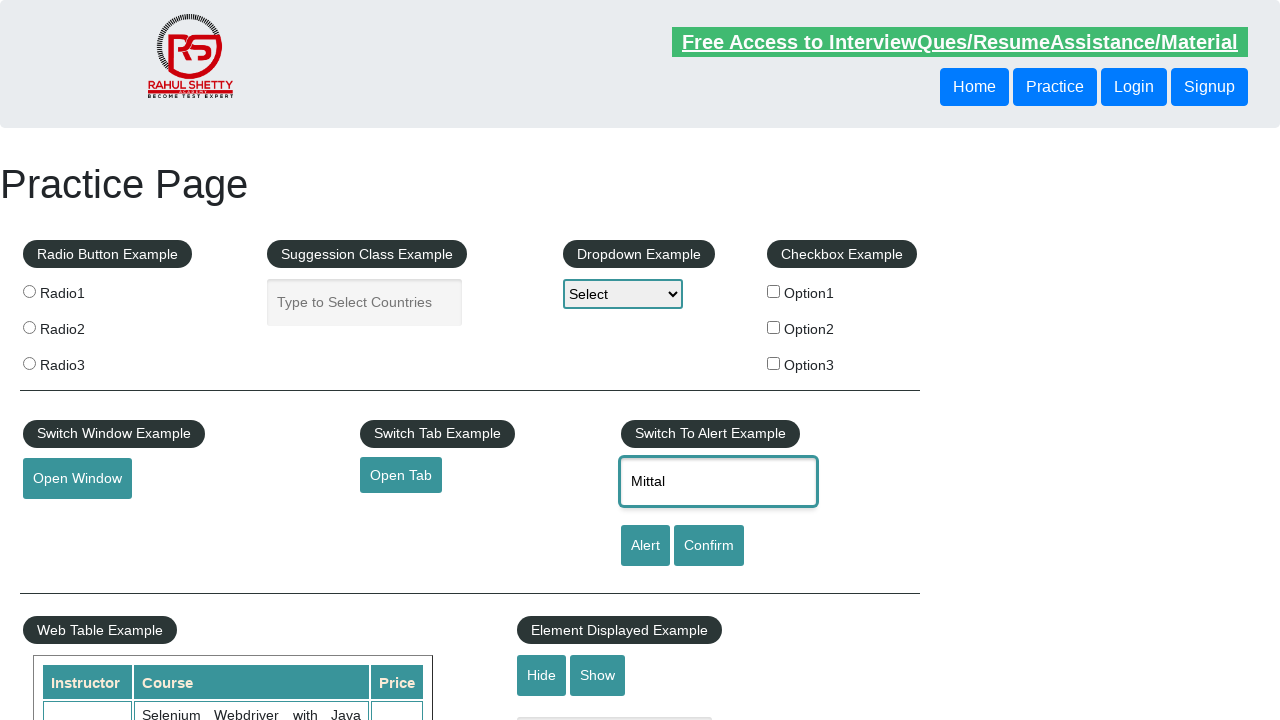

Clicked alert button to trigger JavaScript alert at (645, 546) on [id='alertbtn']
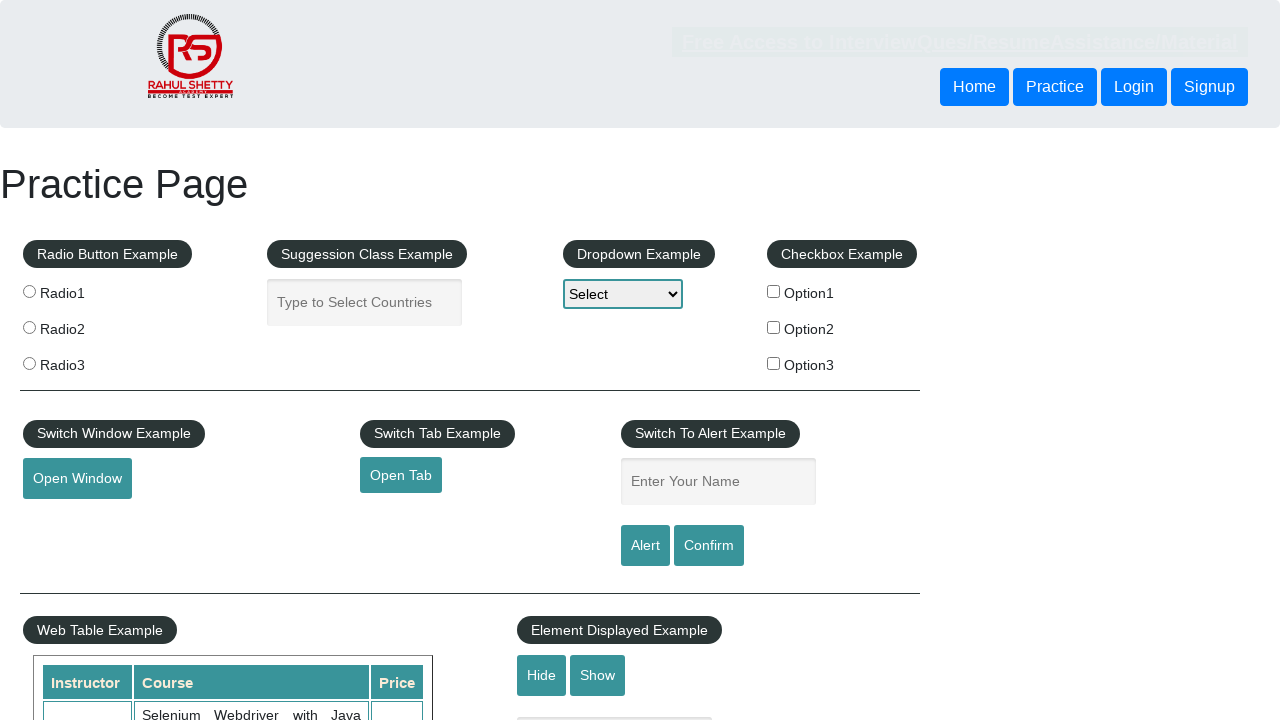

Accepted the alert dialog
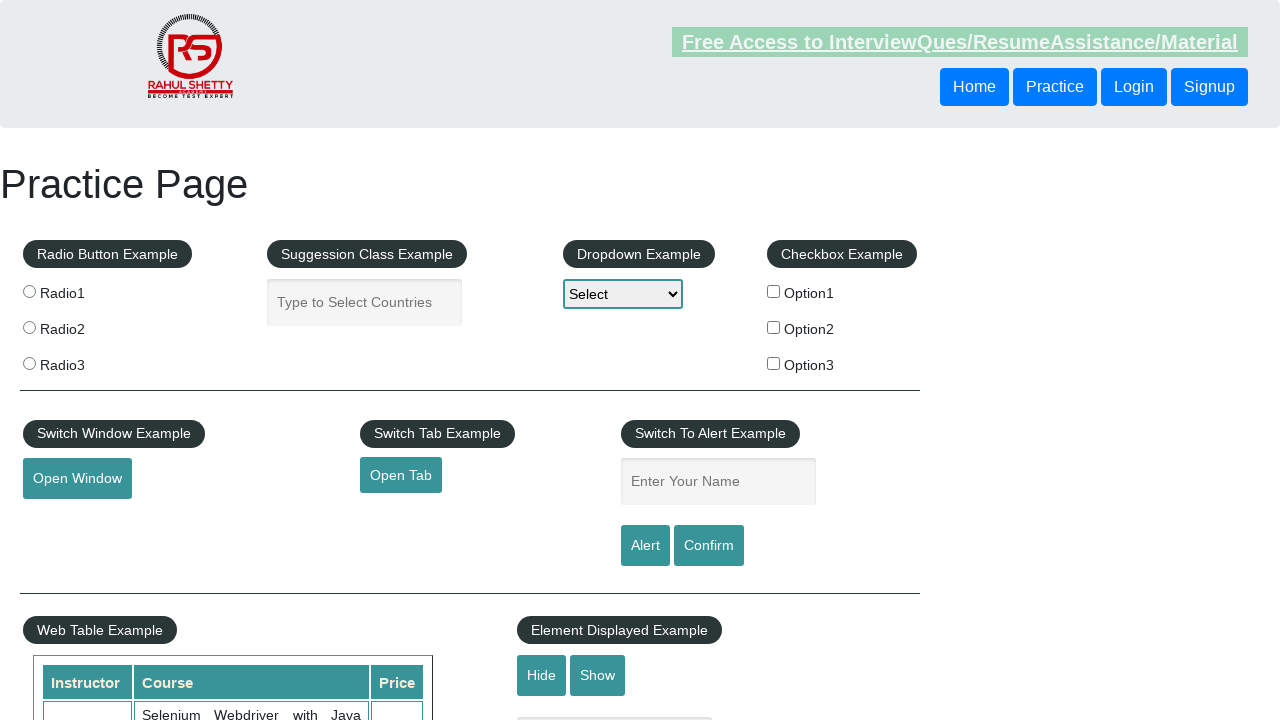

Clicked confirm button to trigger confirm dialog at (709, 546) on #confirmbtn
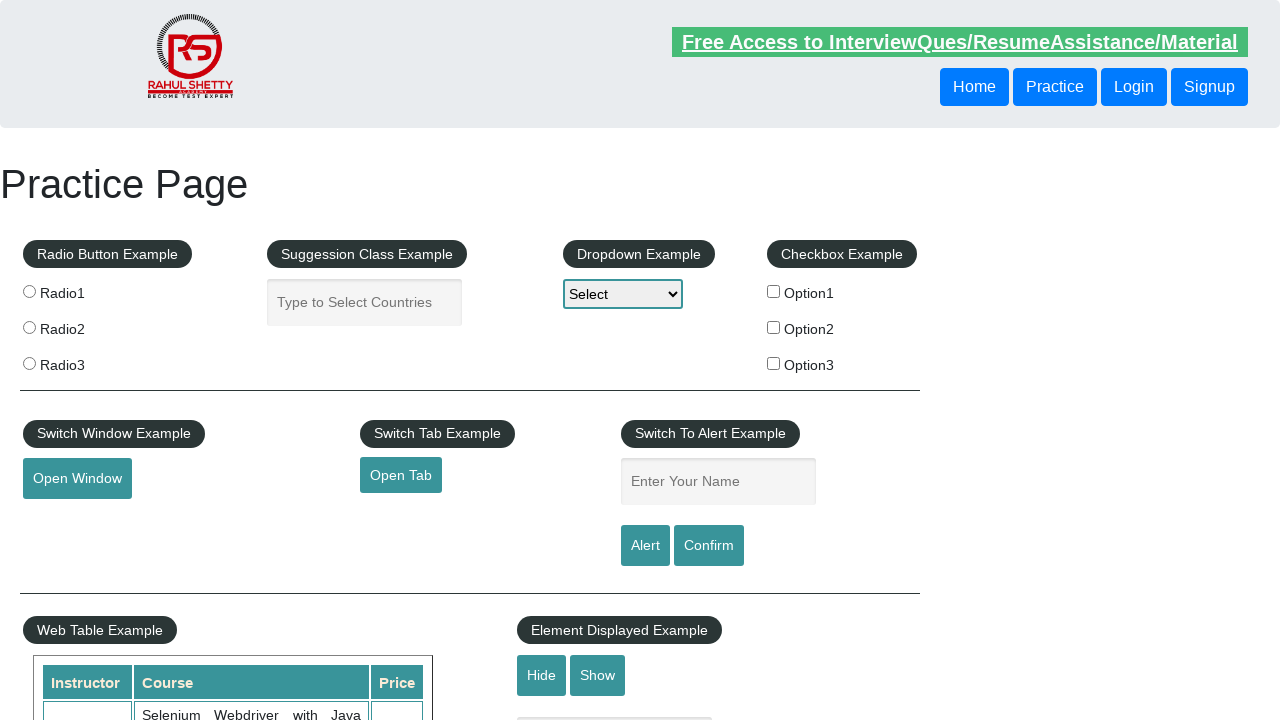

Dismissed the confirm dialog
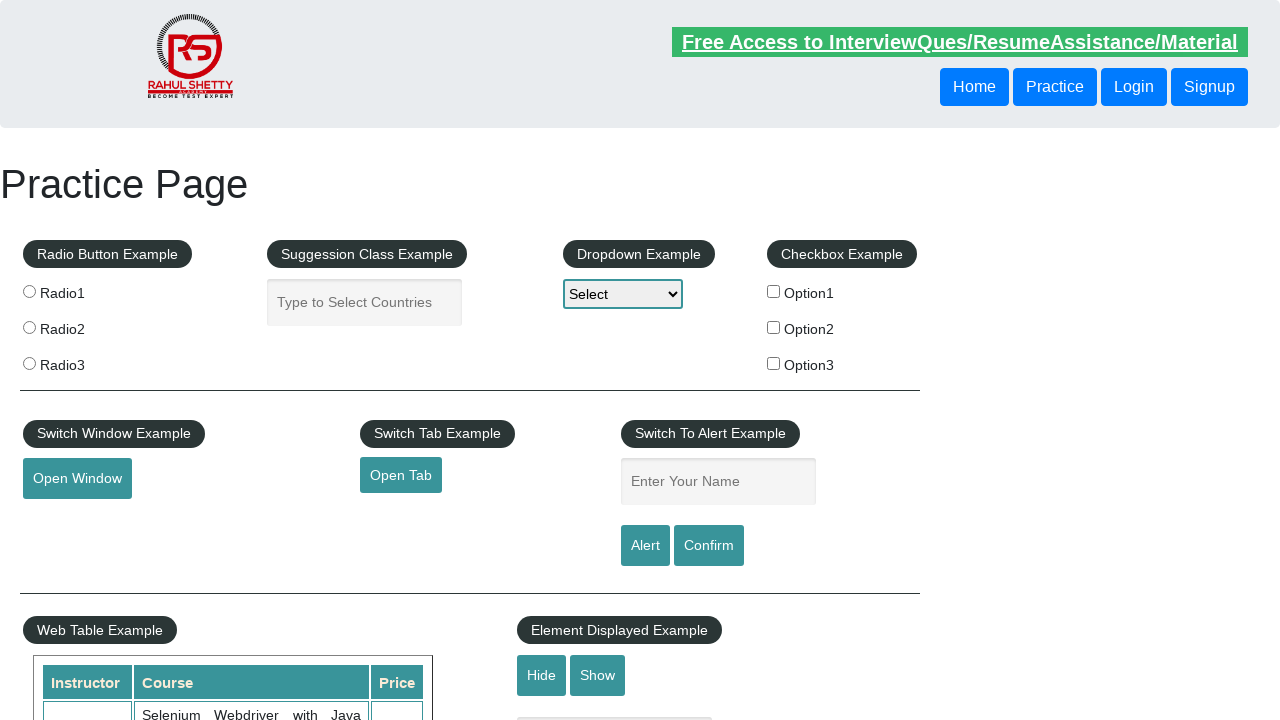

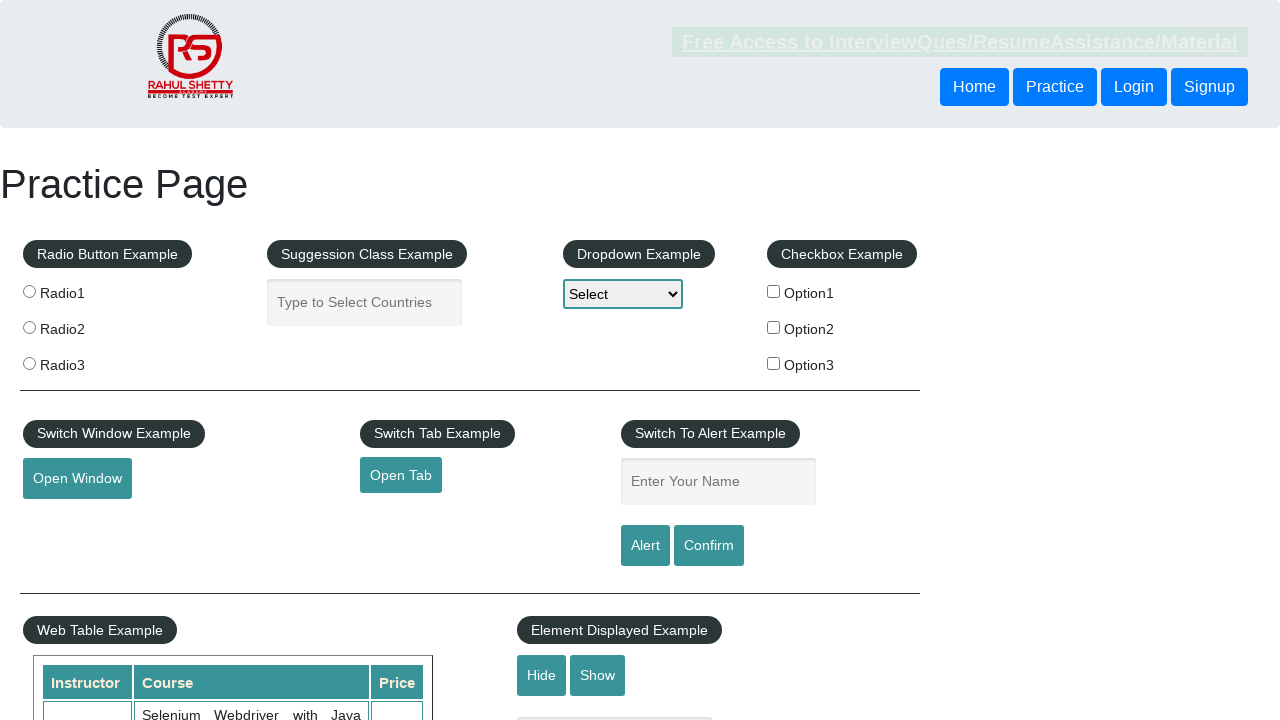